Clicks the New Window Message button to open a message window

Starting URL: https://demoqa.com/browser-windows

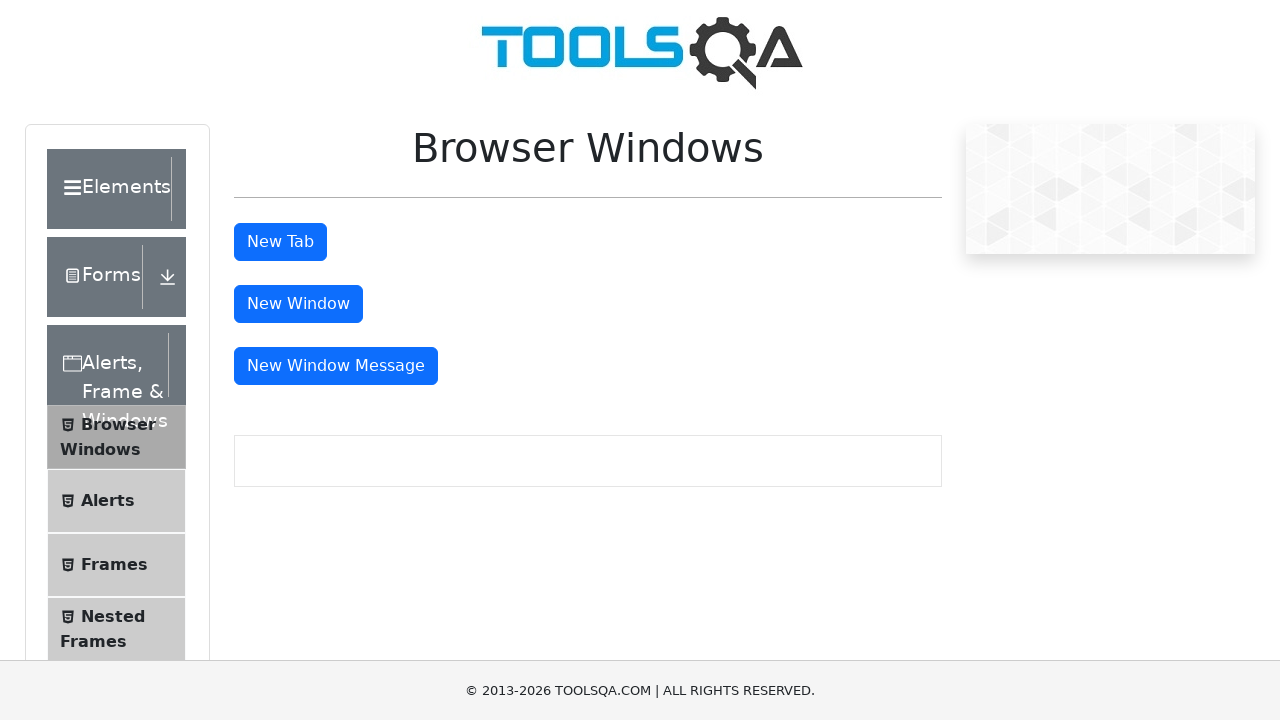

Clicked the New Window Message button to open a message window at (336, 366) on #messageWindowButton
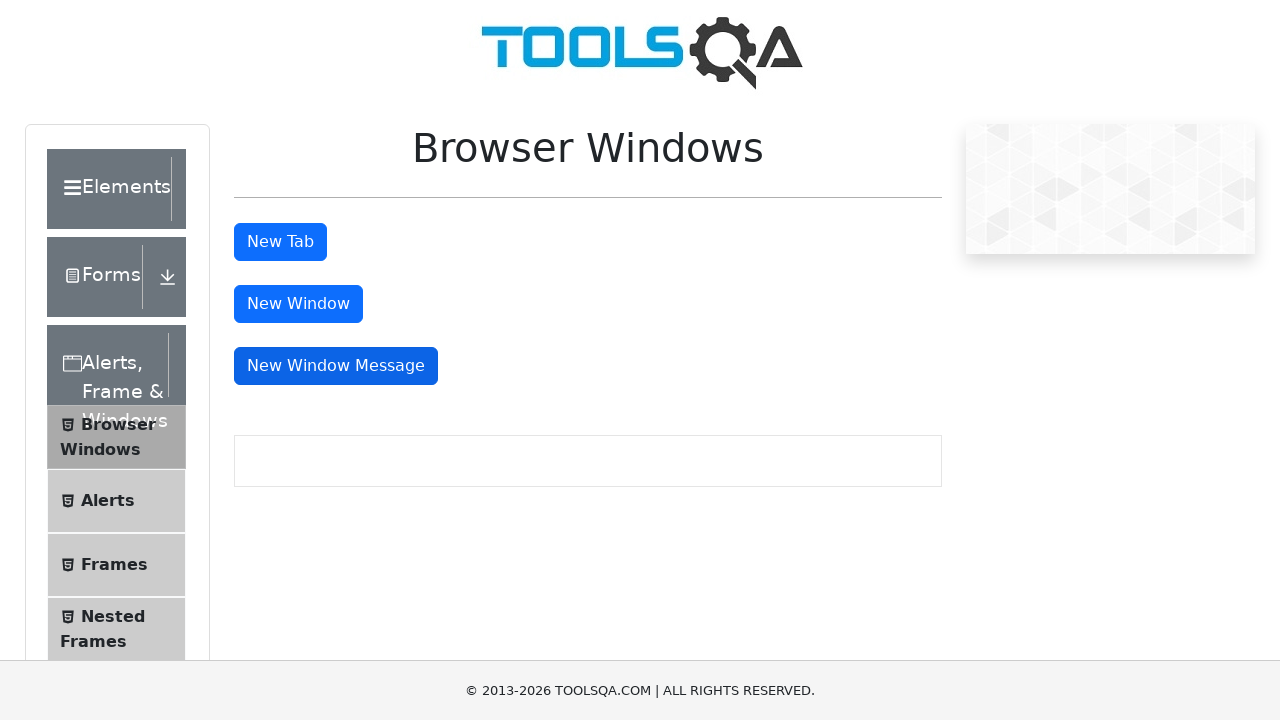

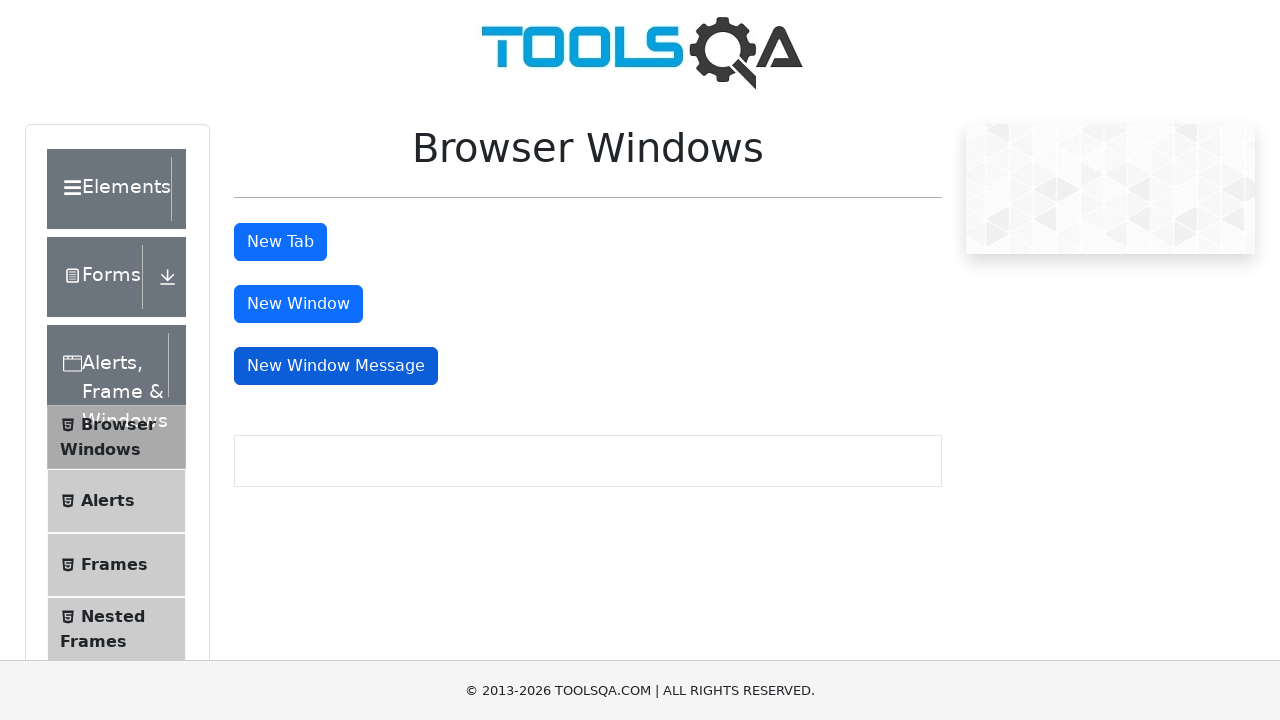